Tests that todo data persists after page reload

Starting URL: https://demo.playwright.dev/todomvc

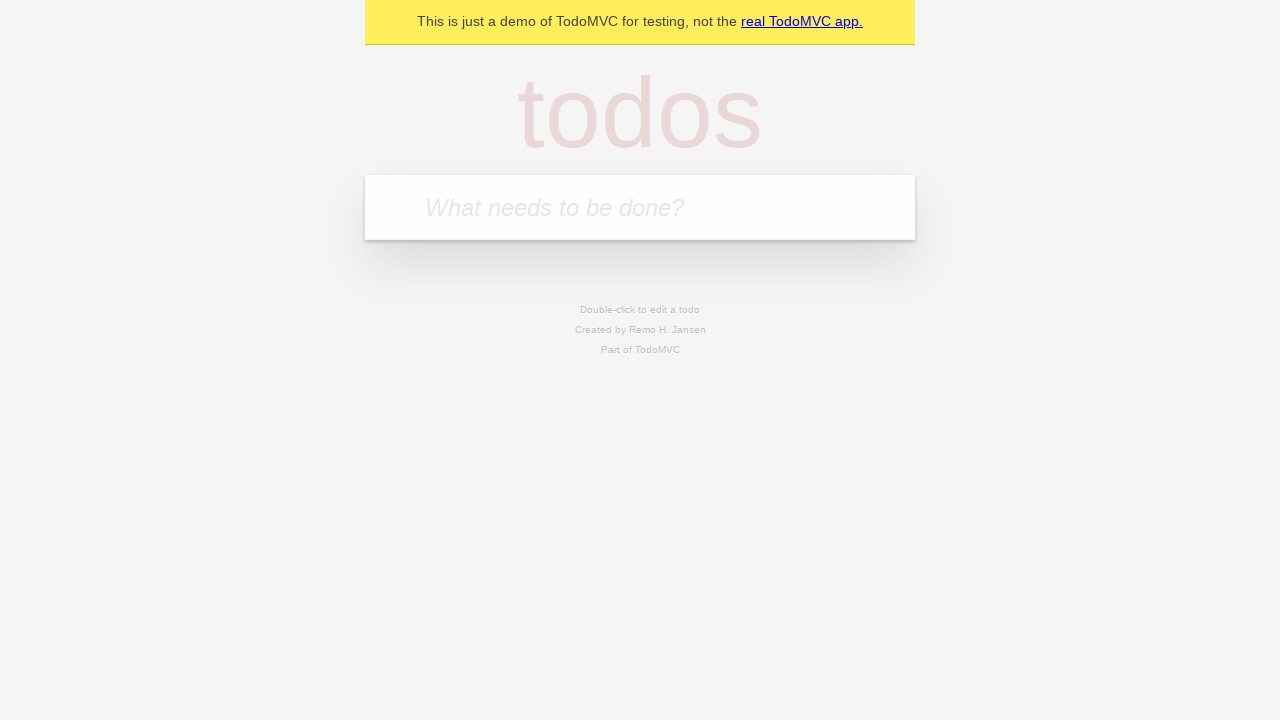

Filled new todo input with 'buy some cheese' on .new-todo
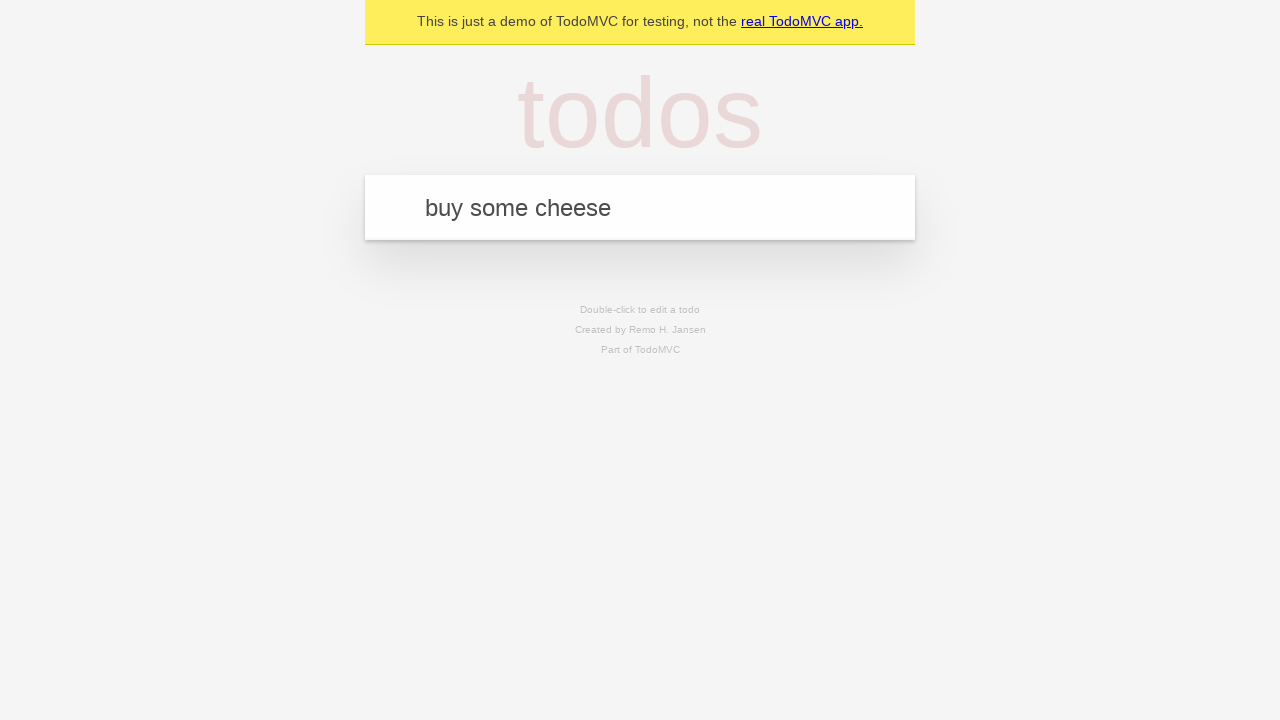

Pressed Enter to create first todo item on .new-todo
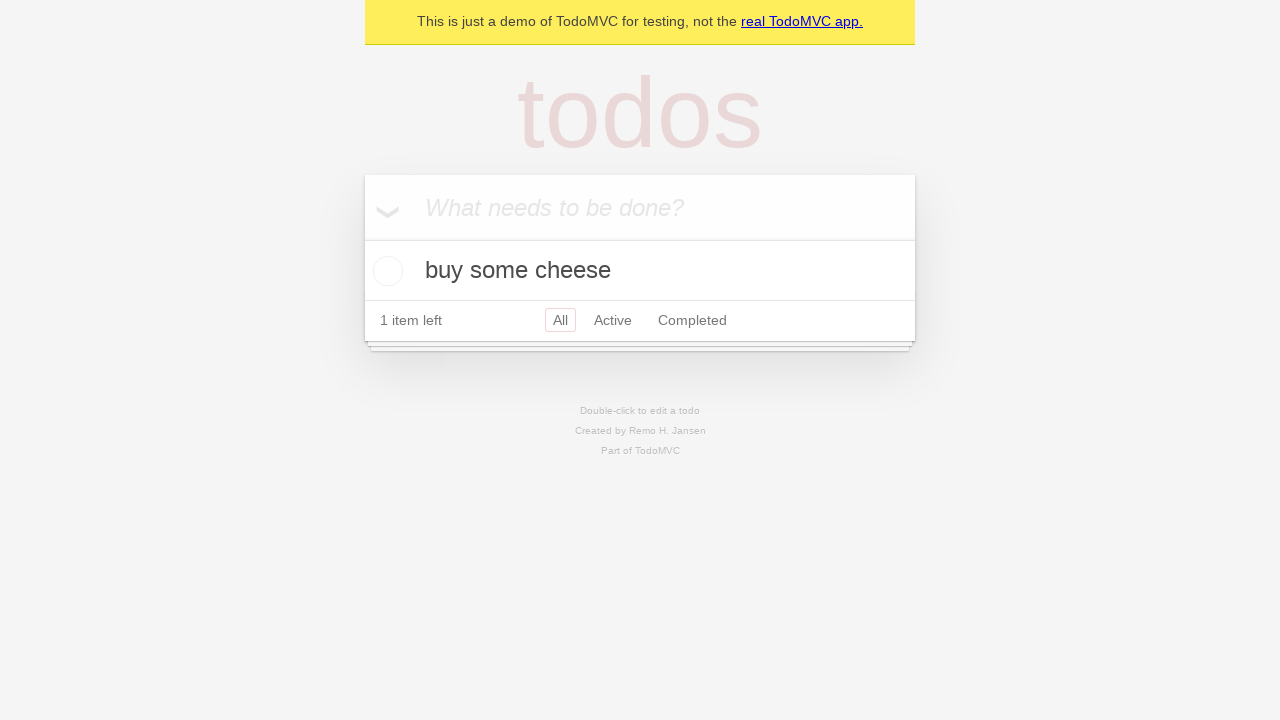

Filled new todo input with 'feed the cat' on .new-todo
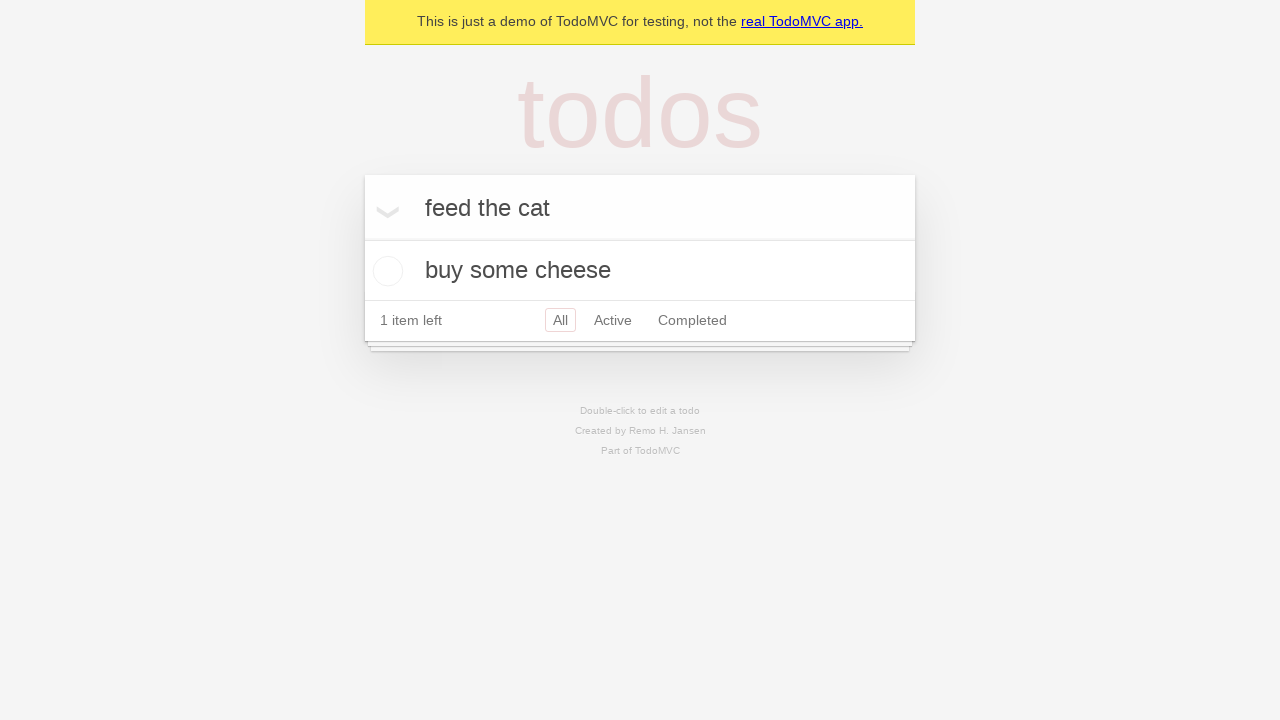

Pressed Enter to create second todo item on .new-todo
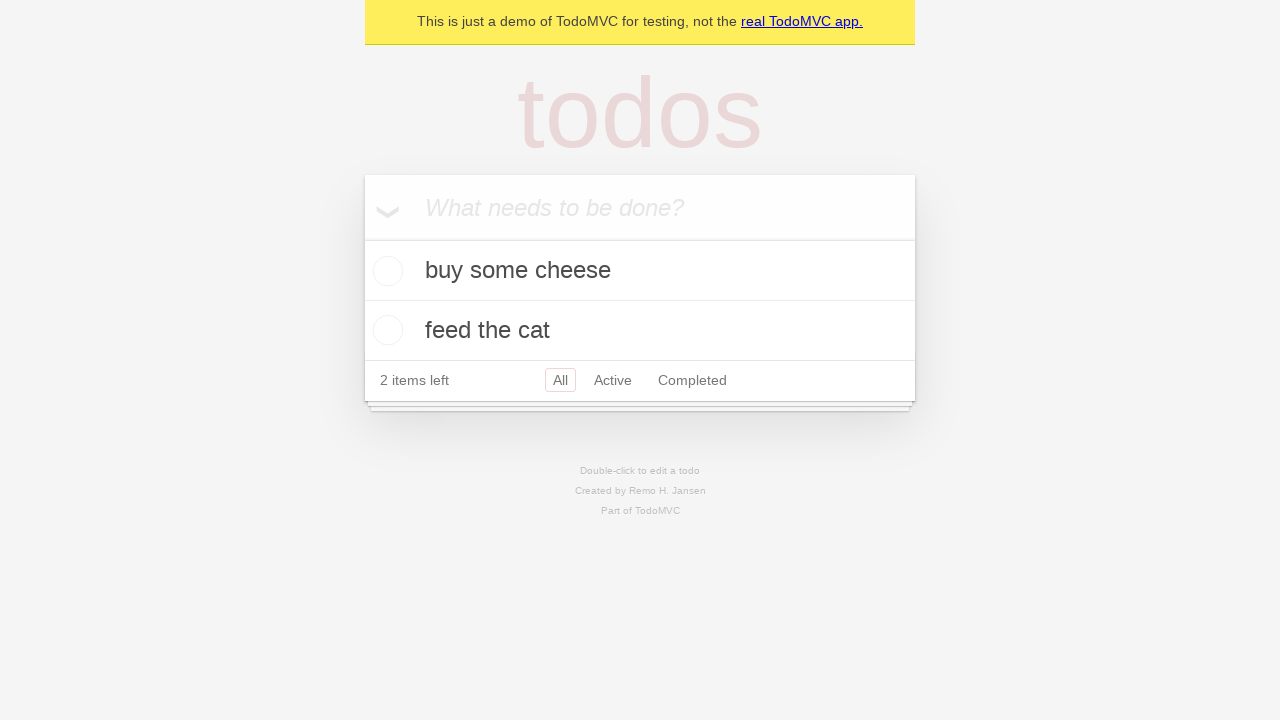

Located all todo items in the list
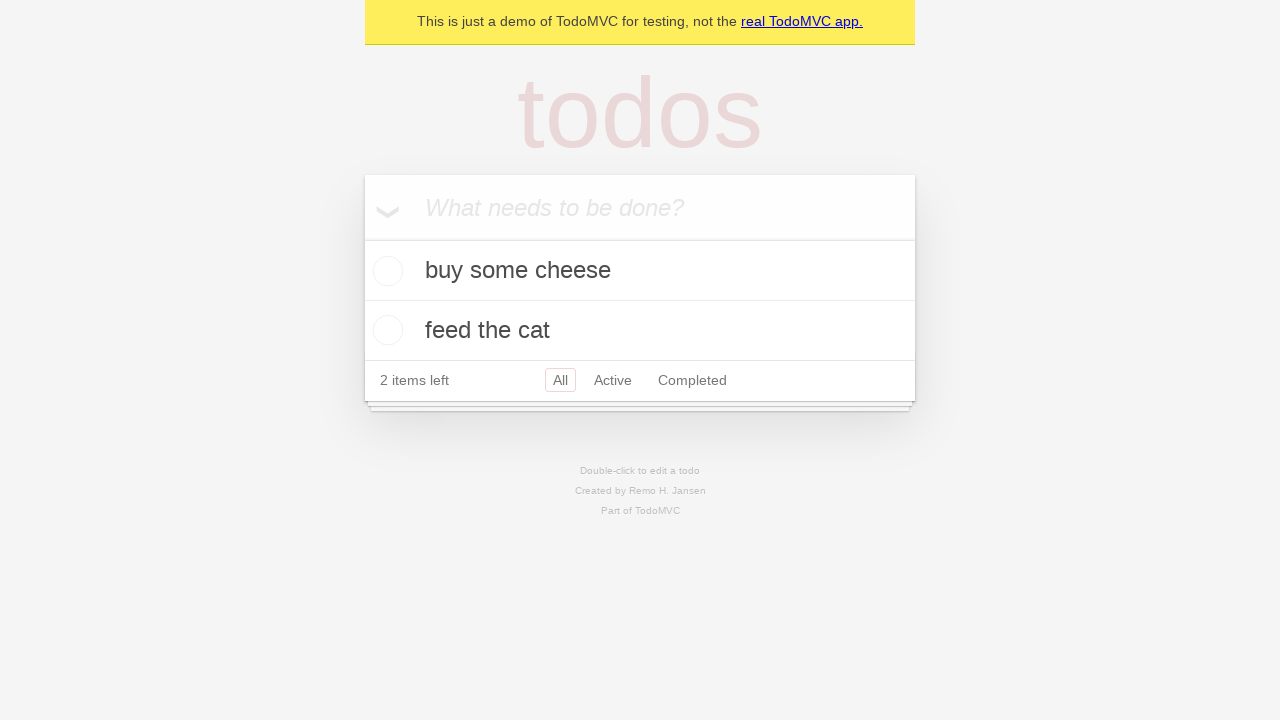

Marked first todo item as completed at (385, 271) on .todo-list li >> nth=0 >> .toggle
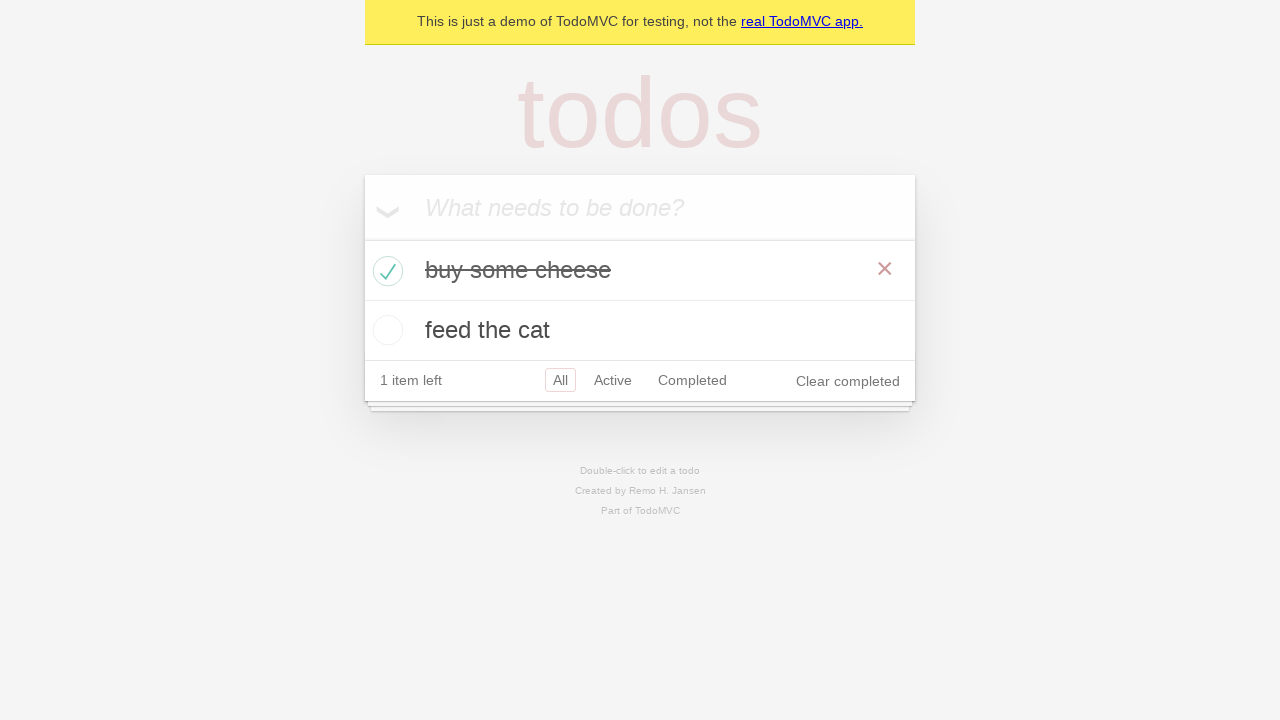

Reloaded the page to test data persistence
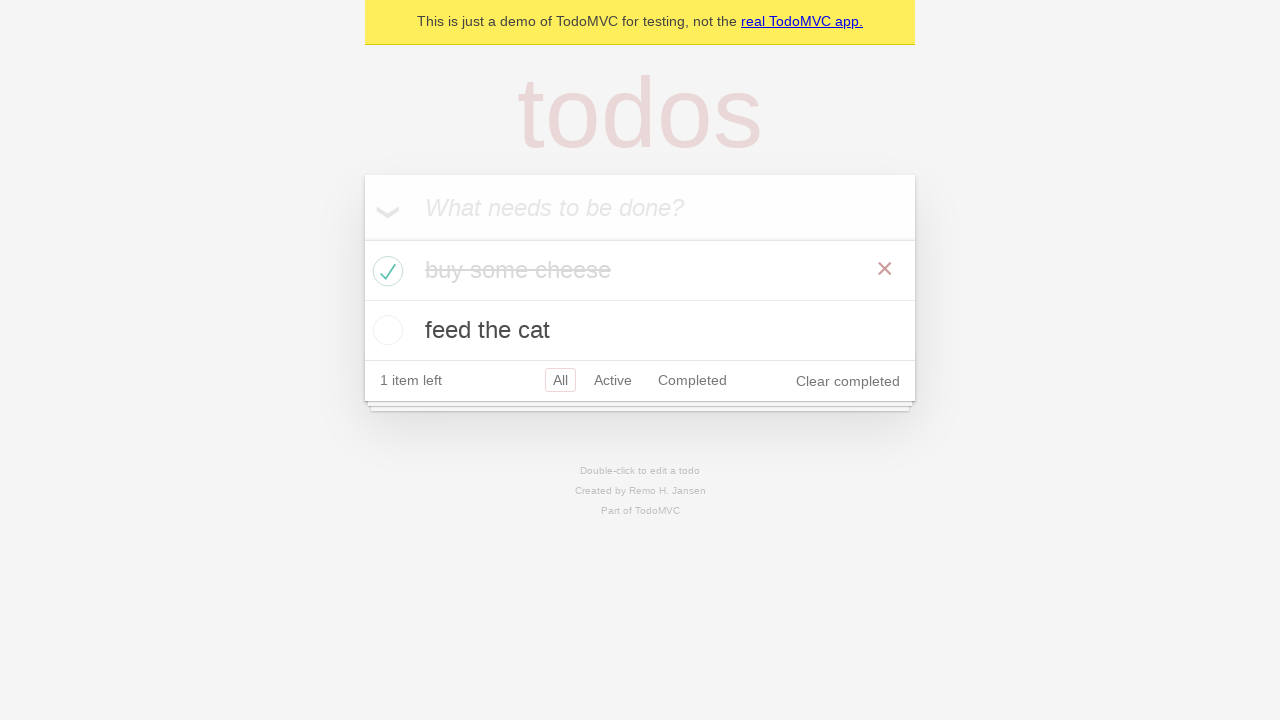

Todo items loaded after page reload, verifying data persisted
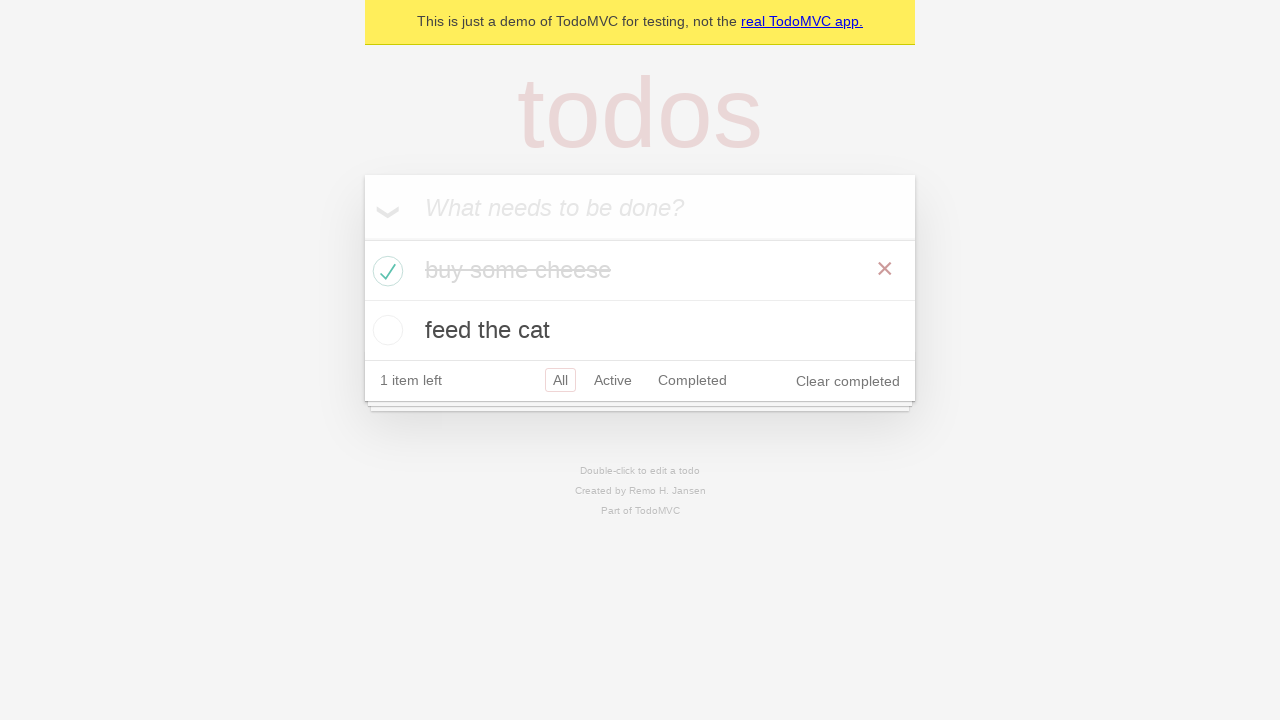

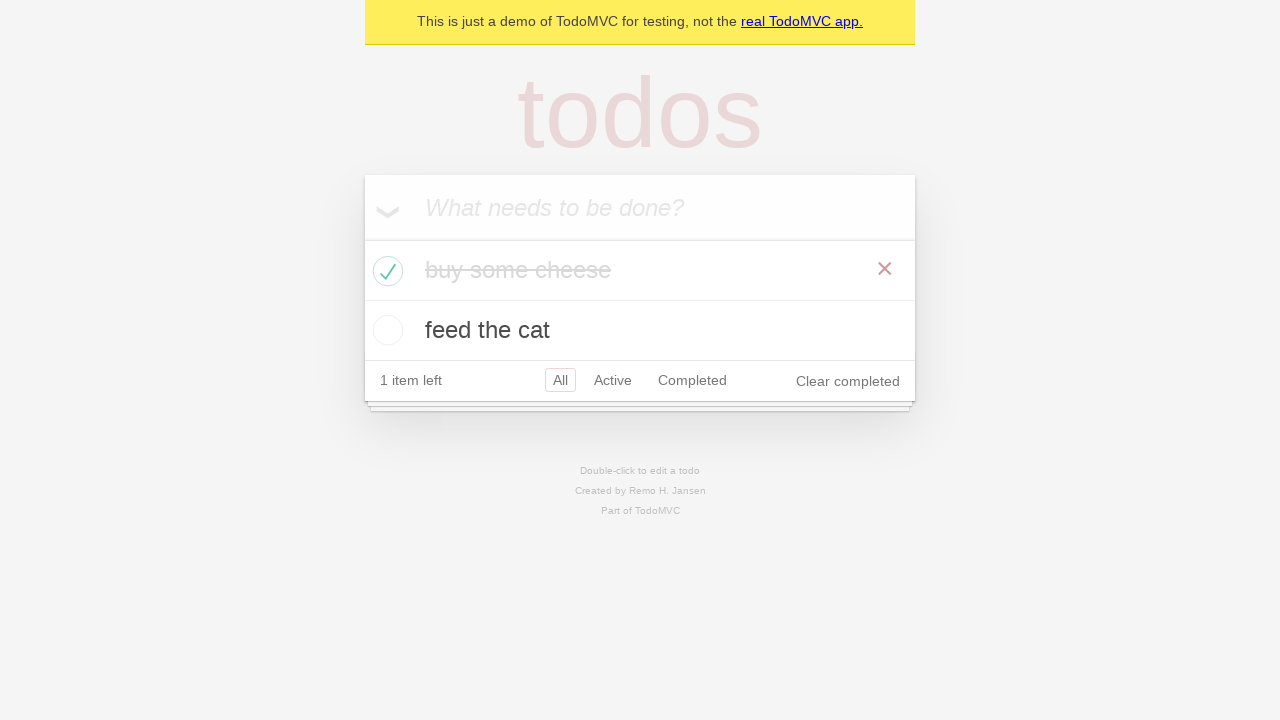